Tests interaction with radio buttons and checkboxes on W3Schools demo page by switching to iframe, selecting a radio button, clicking a checkbox, and submitting a form

Starting URL: https://www.w3schools.com/tags/tryit.asp?filename=tryhtml5_input_type_radio

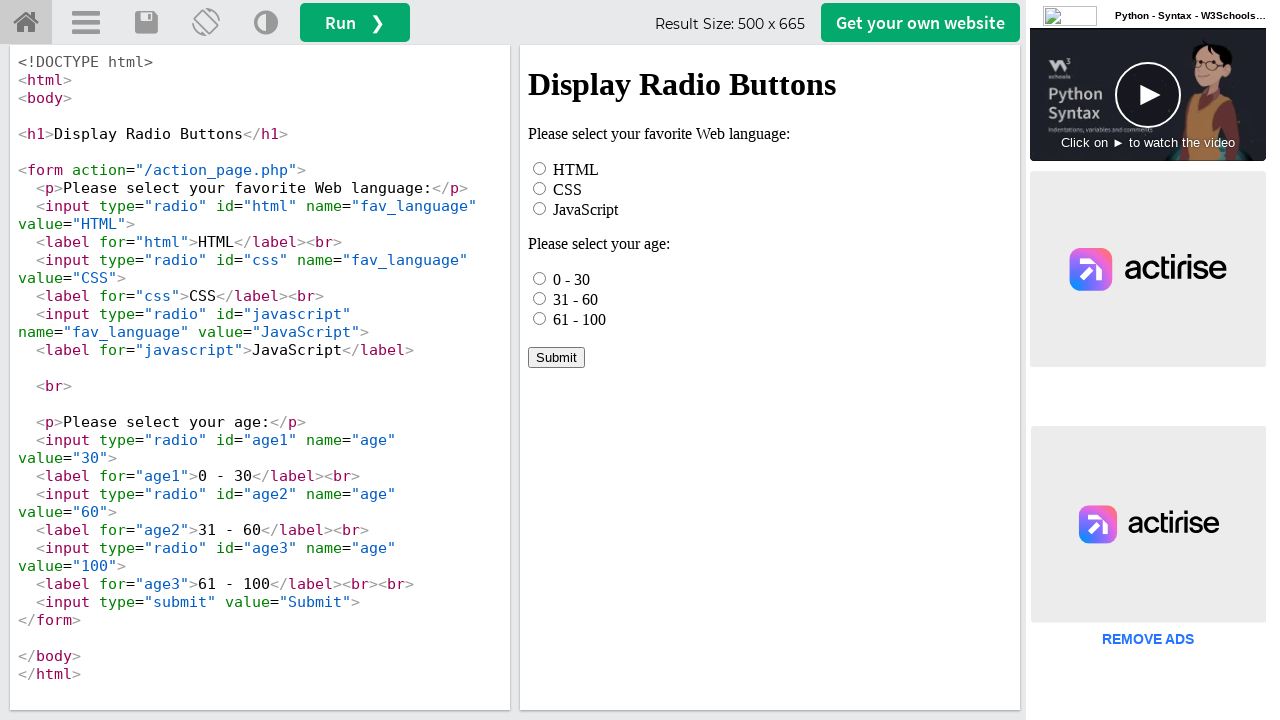

Located iframe with ID 'iframeResult' containing the form
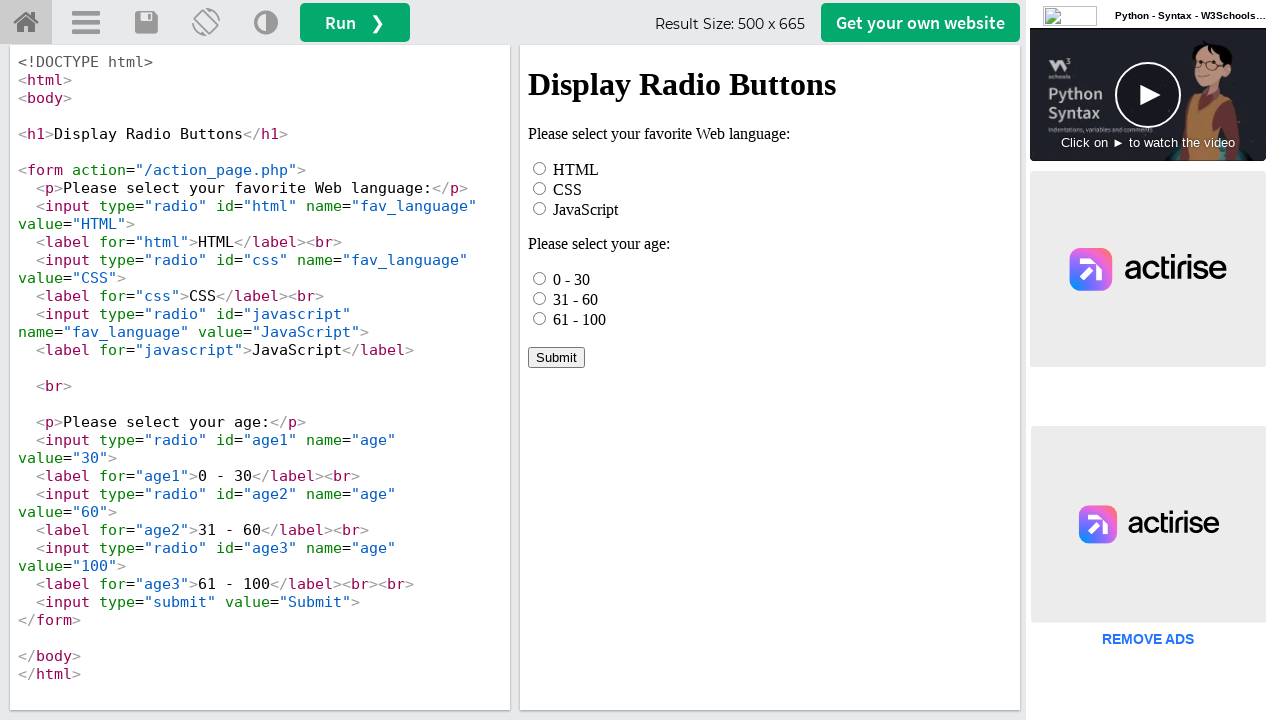

Located male radio button element
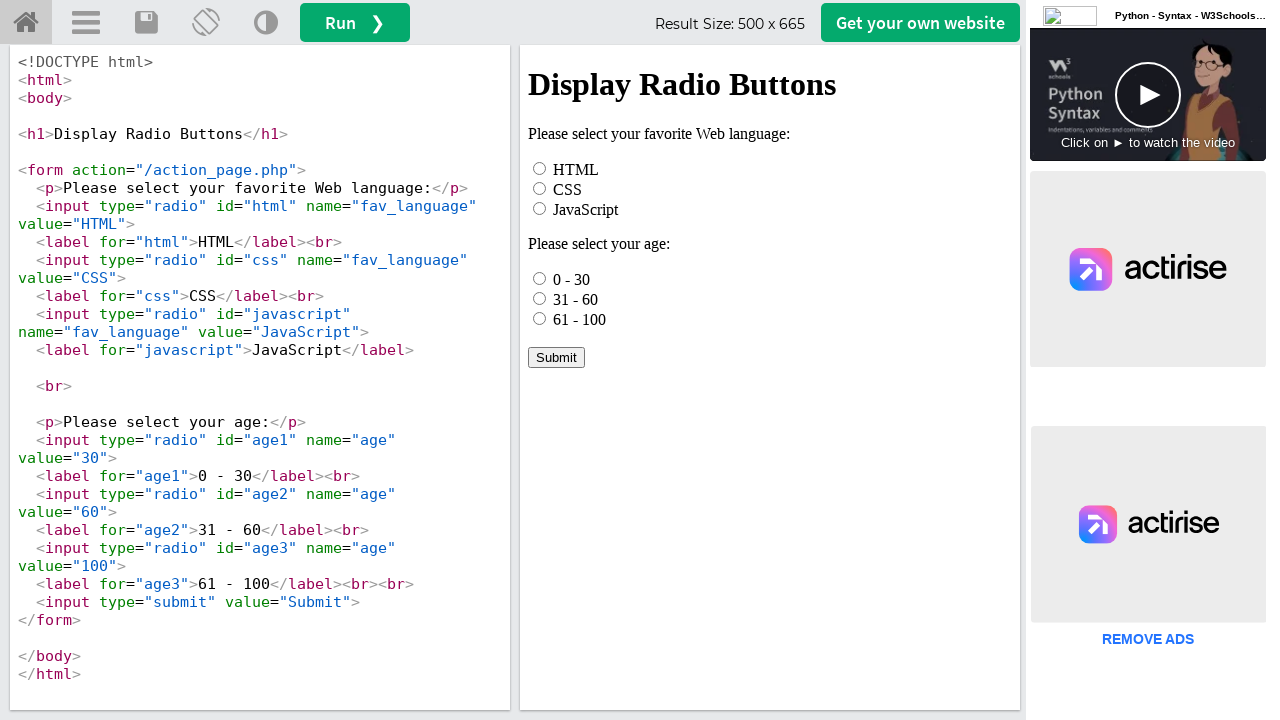

Clicked age2 checkbox to select it at (540, 298) on #iframeResult >> internal:control=enter-frame >> #age2
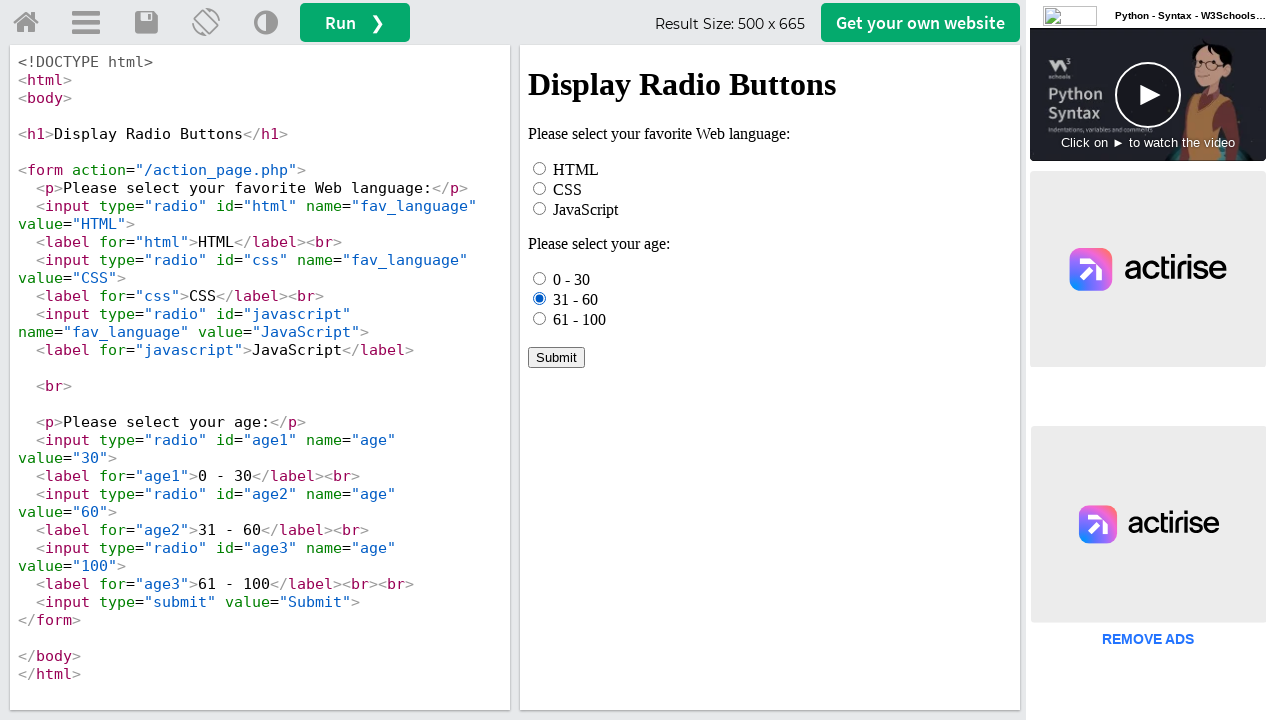

Clicked submit button to submit the form at (556, 357) on #iframeResult >> internal:control=enter-frame >> xpath=/html/body/form/input[7]
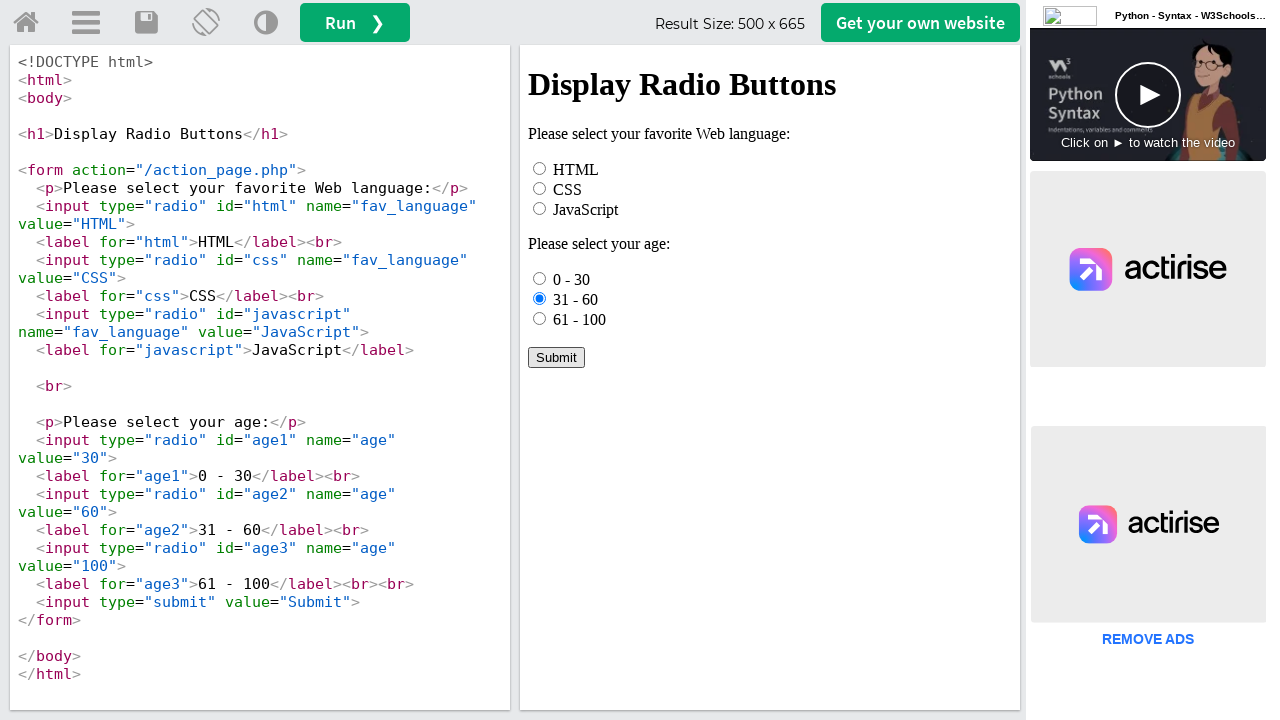

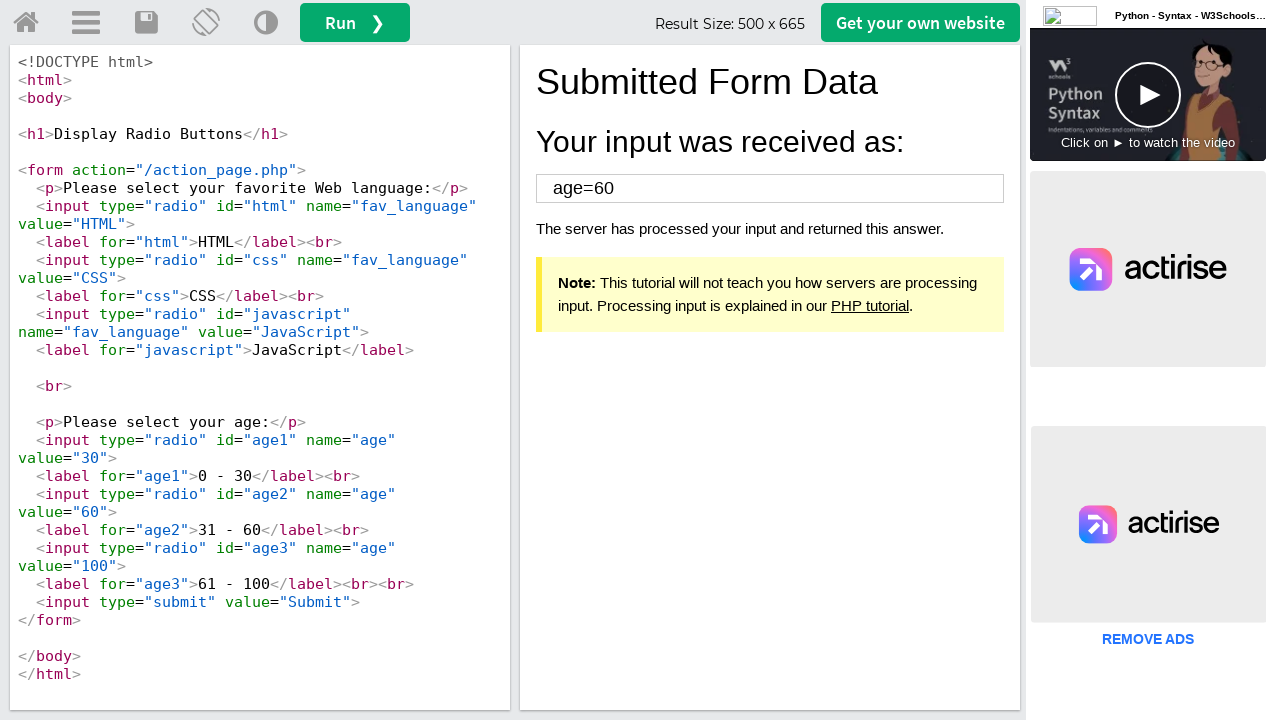